Tests multiple select dropdown functionality by selecting multiple options using different methods (by text, value, and index) and then deselecting them

Starting URL: https://practice.cydeo.com/dropdown

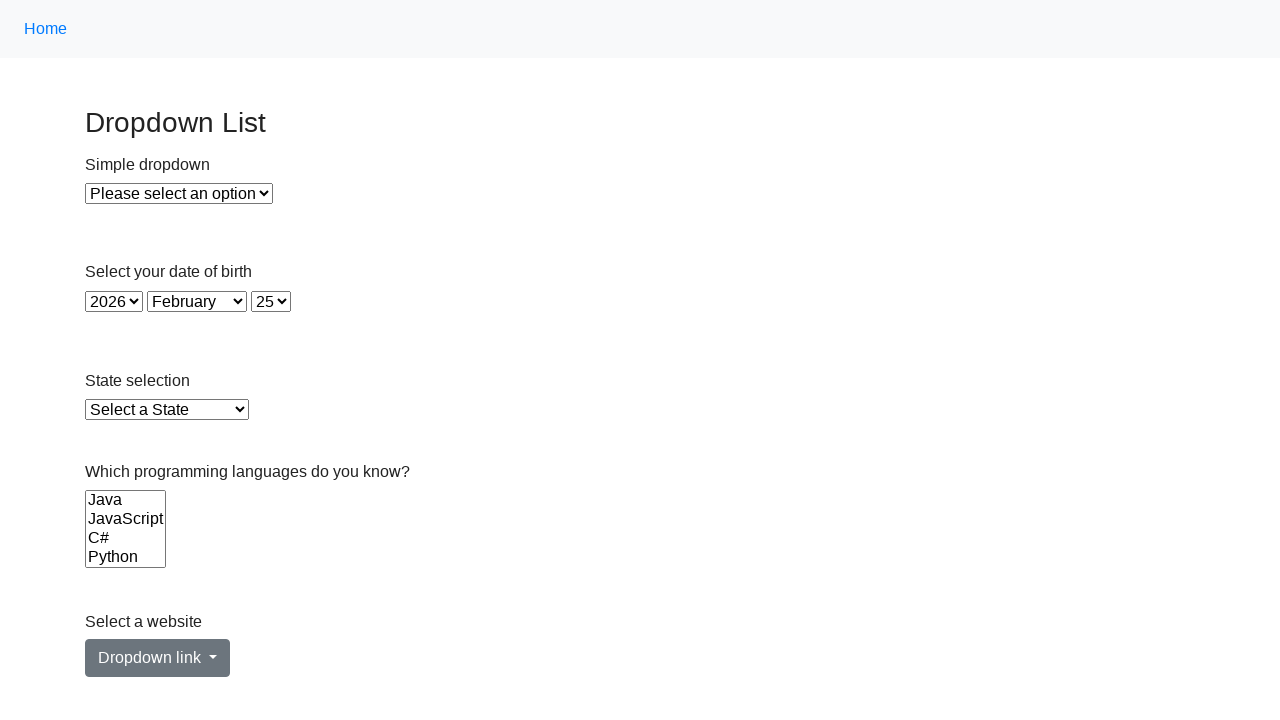

Located the multiple select dropdown for Languages
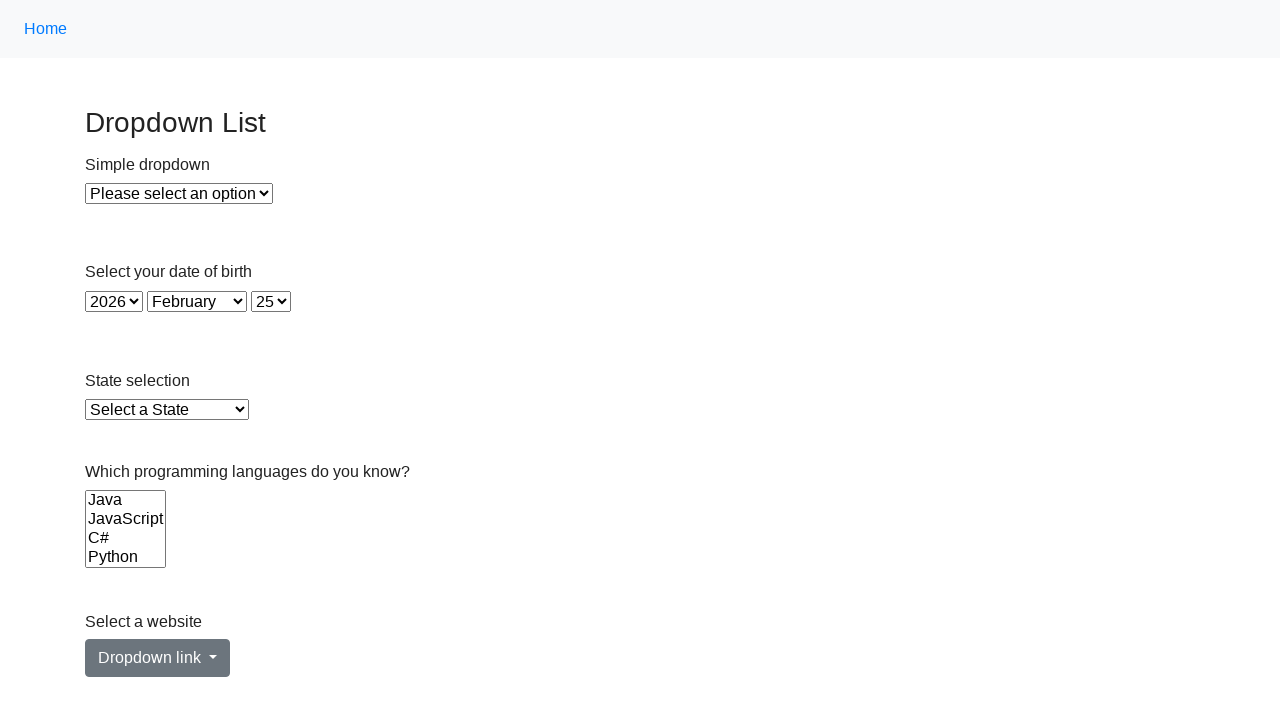

Selected JavaScript by visible text on select[name='Languages']
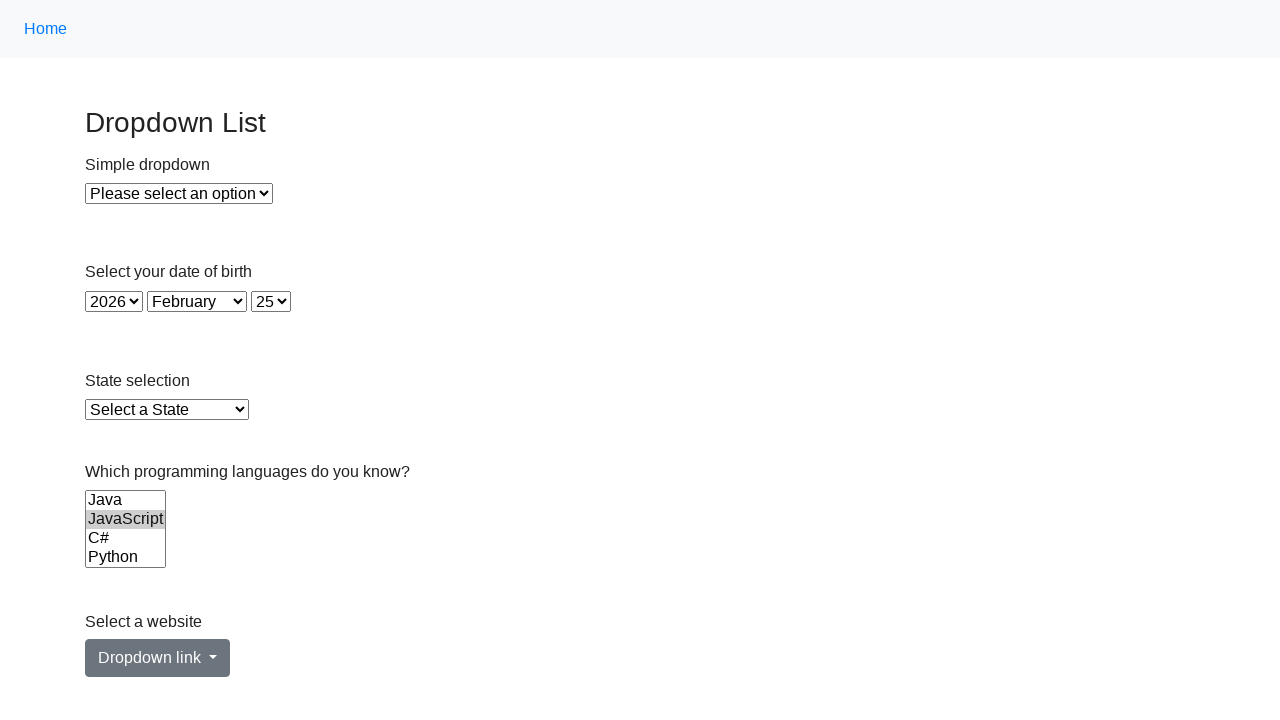

Selected Java by value on select[name='Languages']
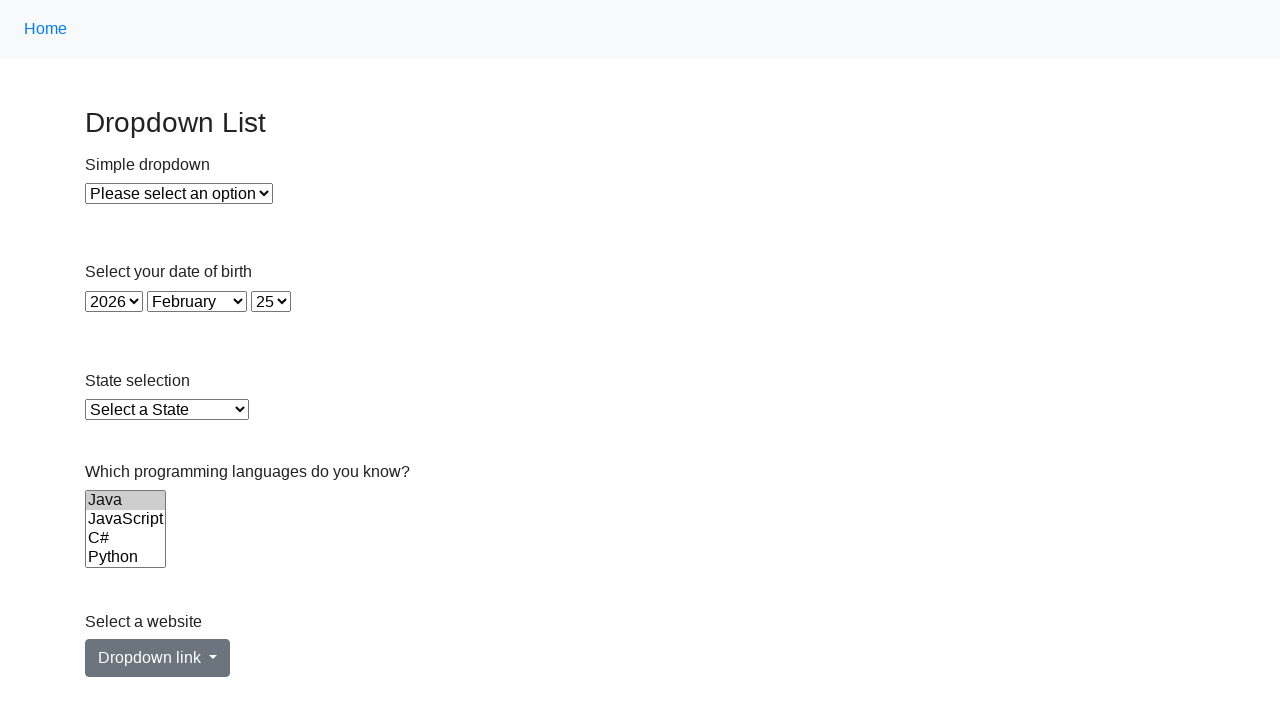

Selected Ruby by visible text on select[name='Languages']
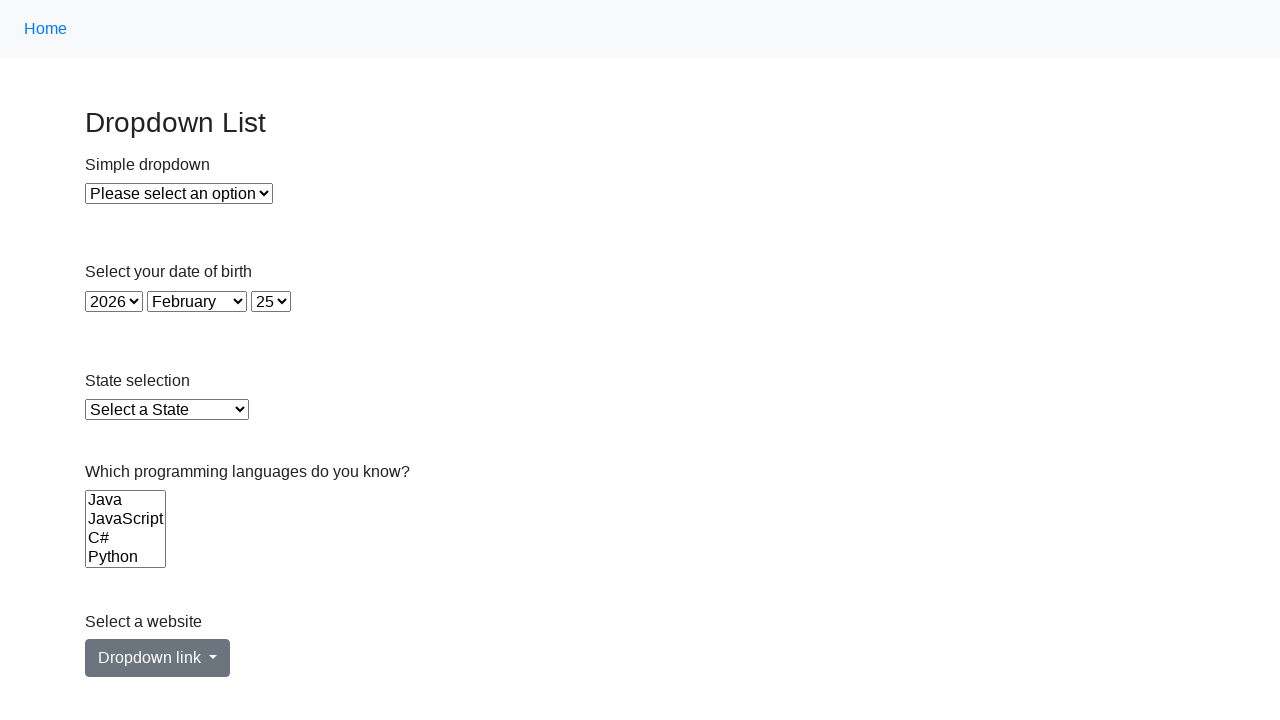

Retrieved all option elements from dropdown
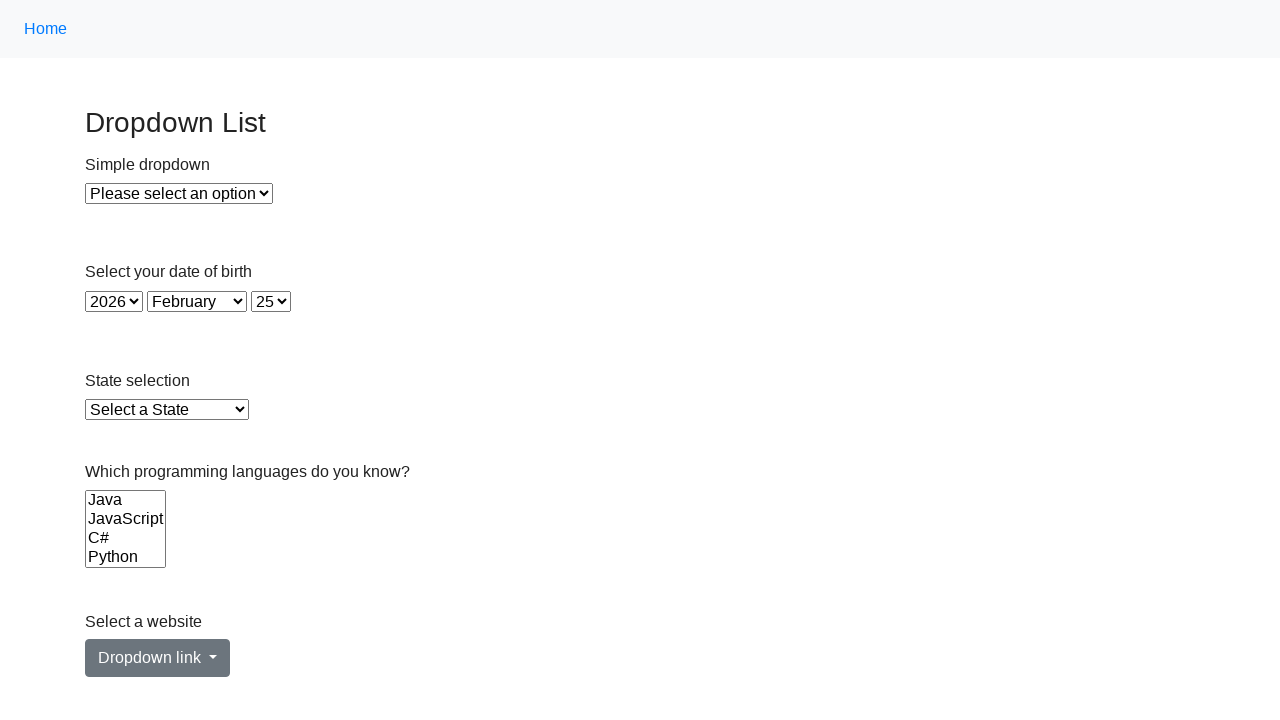

Selected Python by index 4 on select[name='Languages']
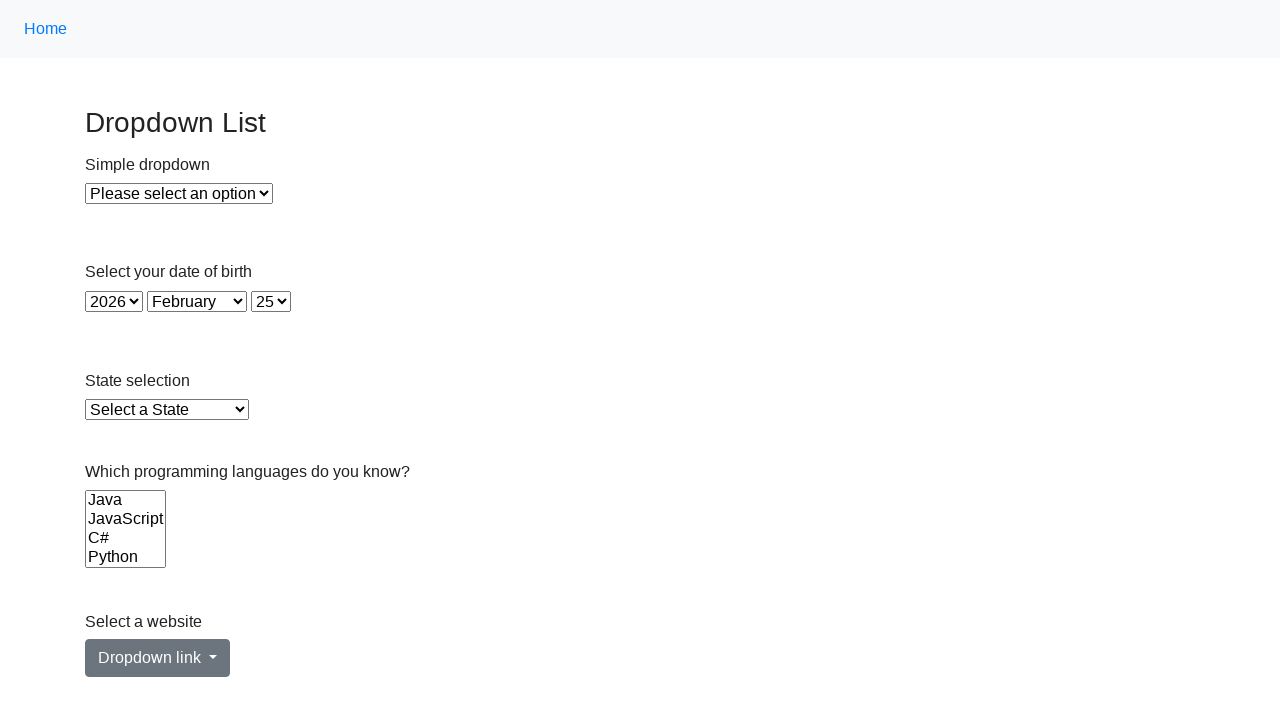

Selected C by value on select[name='Languages']
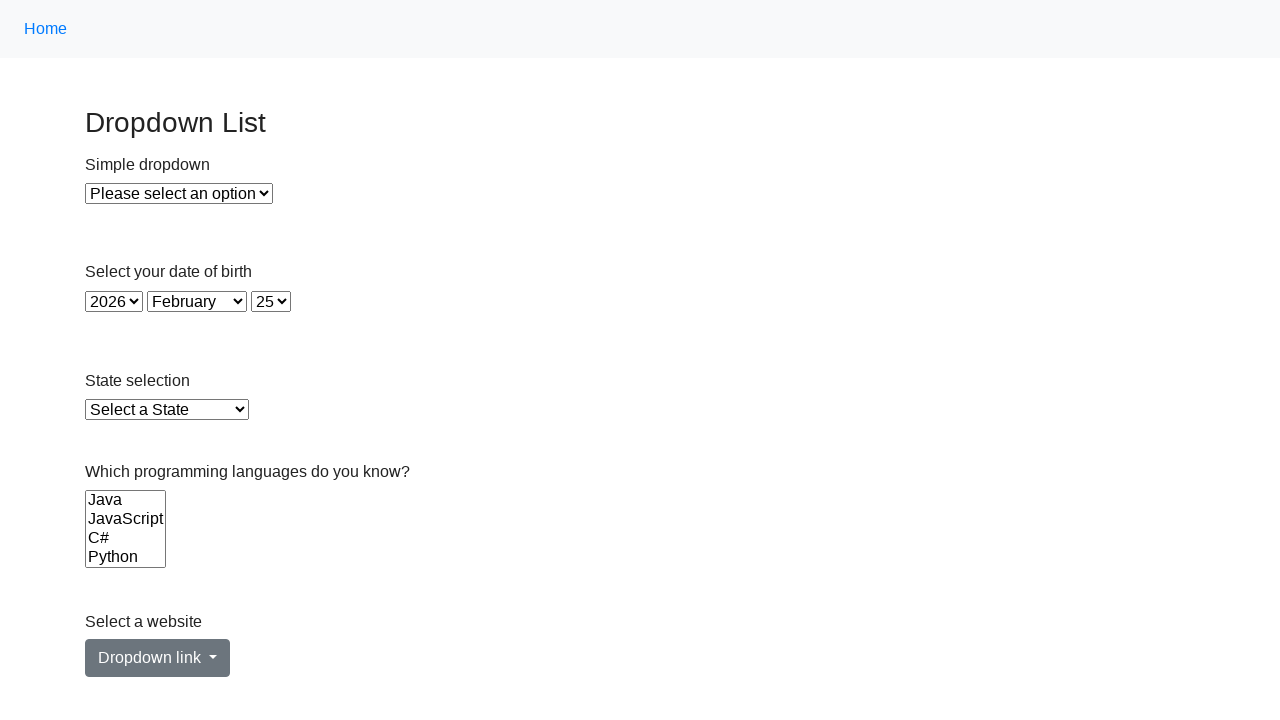

Selected C# by value on select[name='Languages']
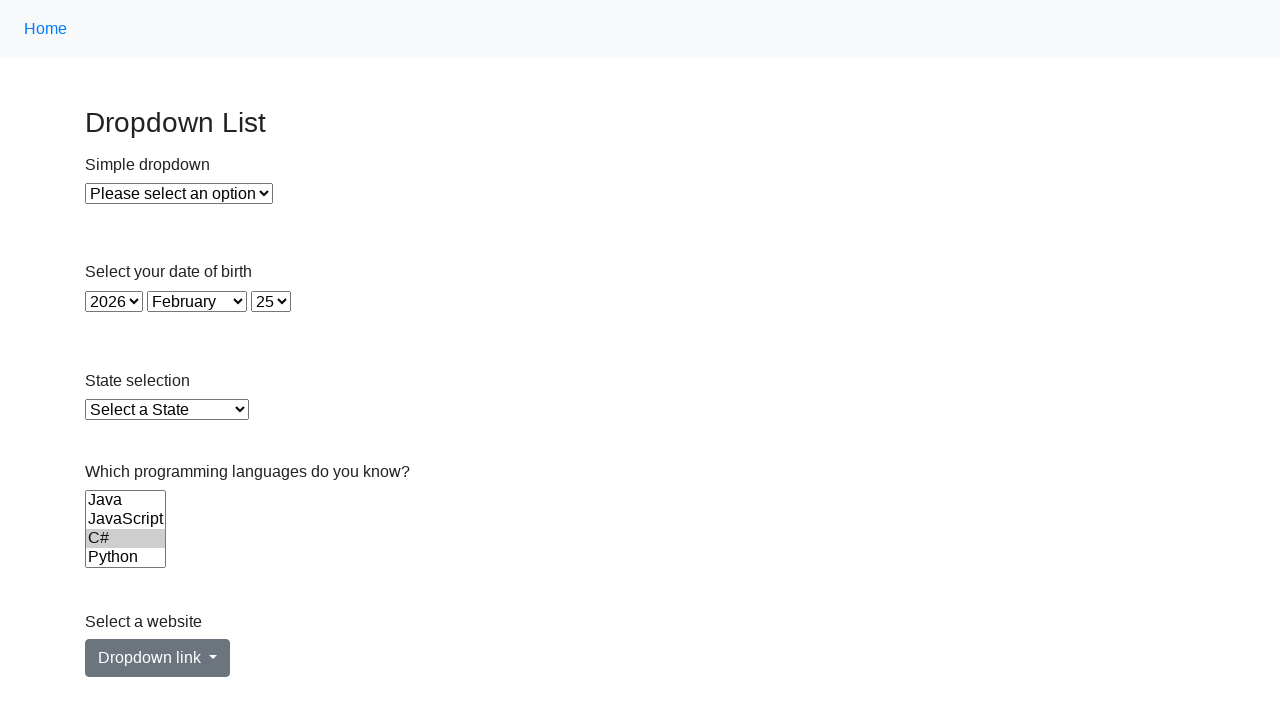

Deselected all options by clearing the selection on select[name='Languages']
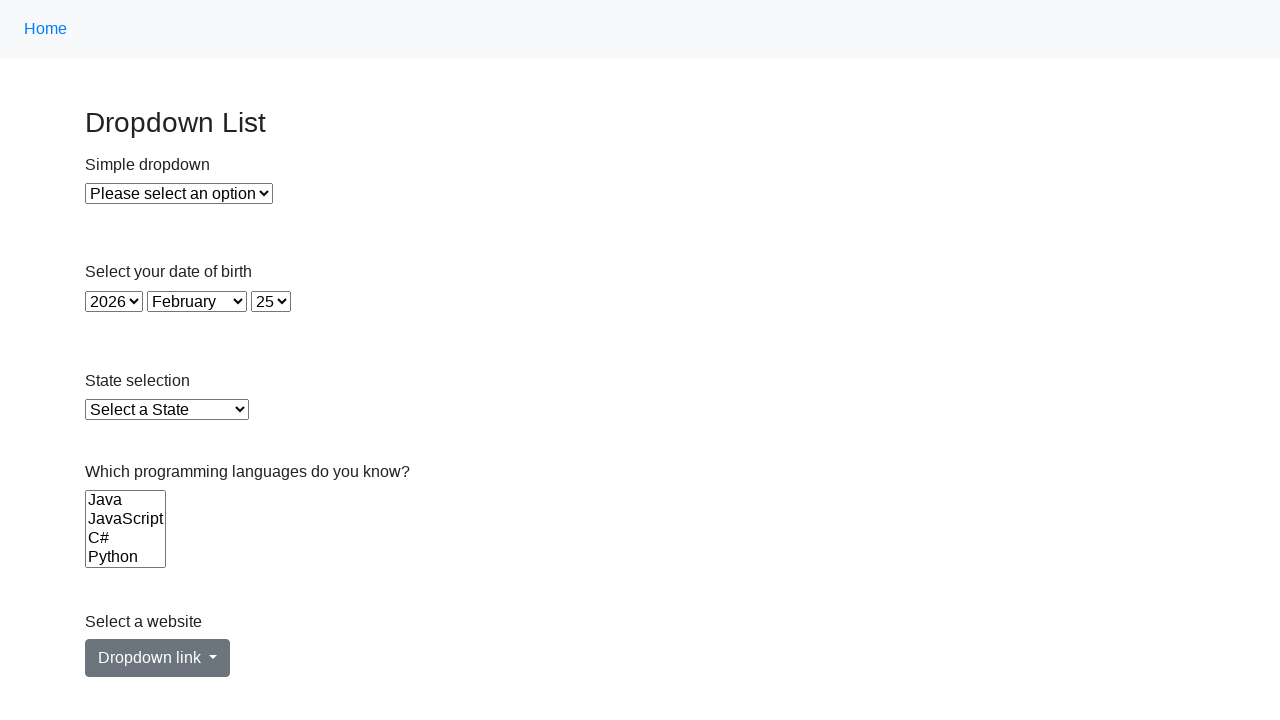

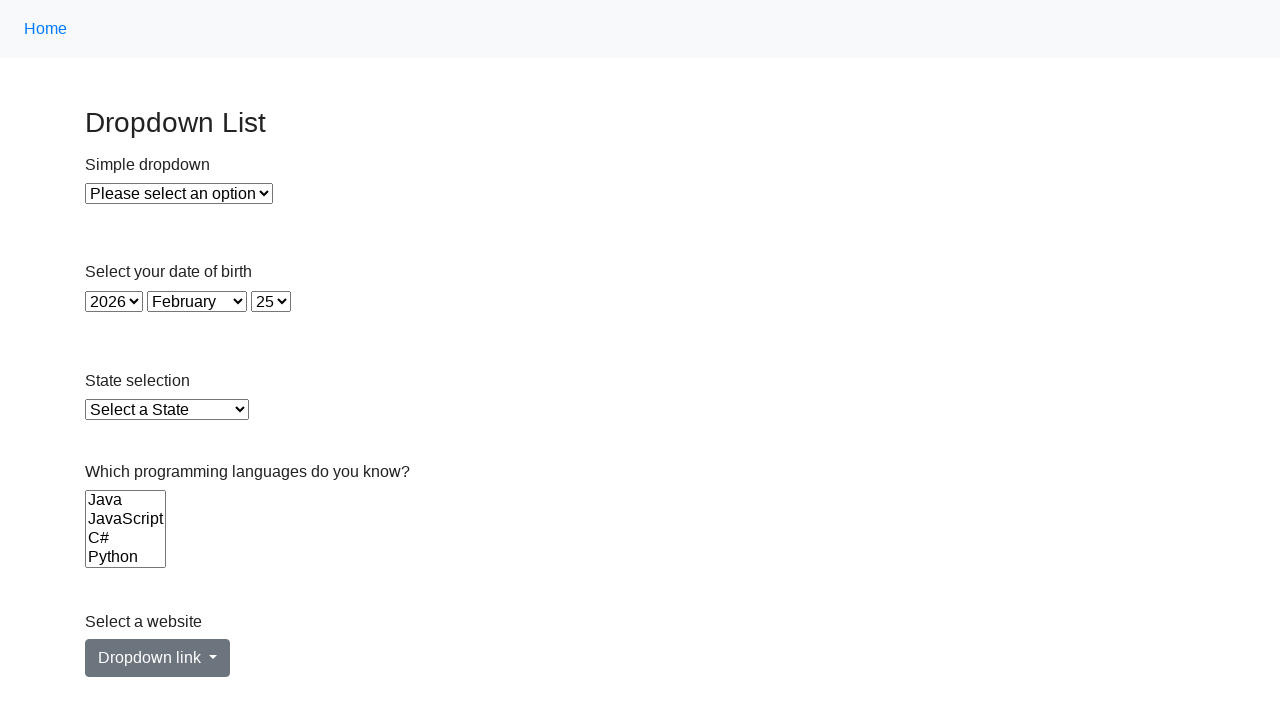